Tests switching between multiple browser windows by storing the original window reference, clicking a link to open a new window, then explicitly switching between windows using stored references and verifying page titles.

Starting URL: https://the-internet.herokuapp.com/windows

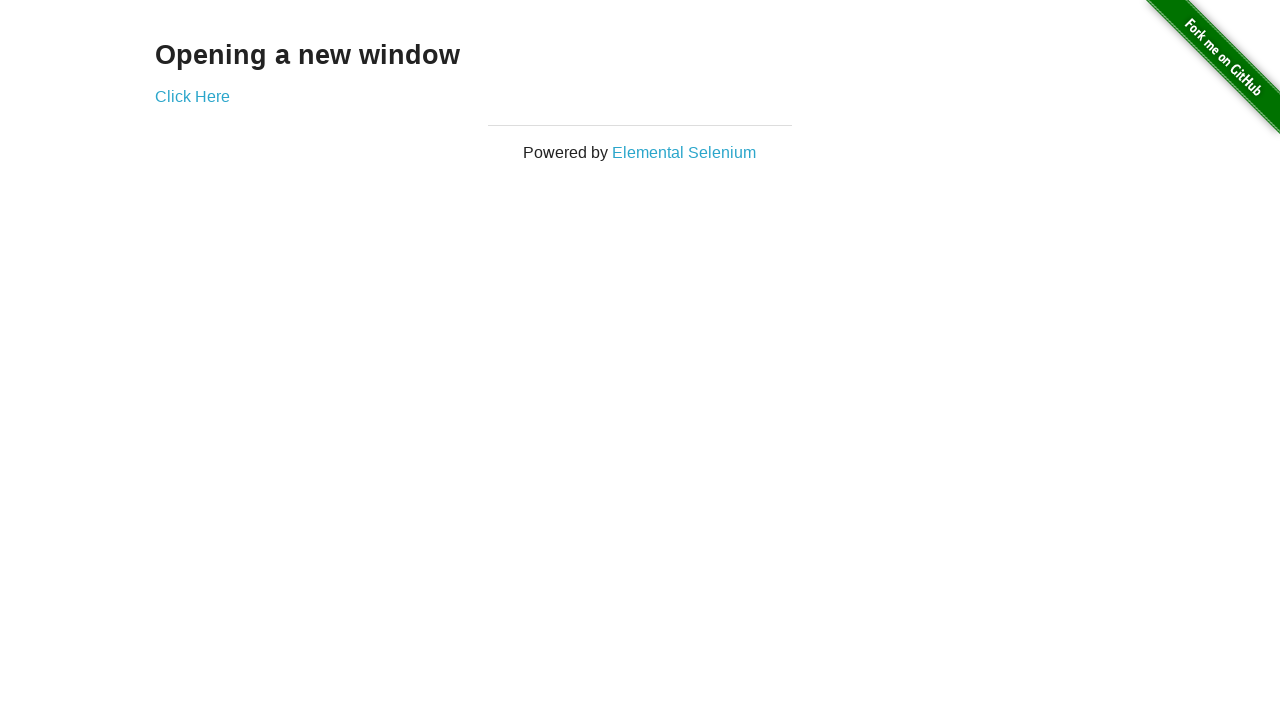

Stored reference to the original browser window
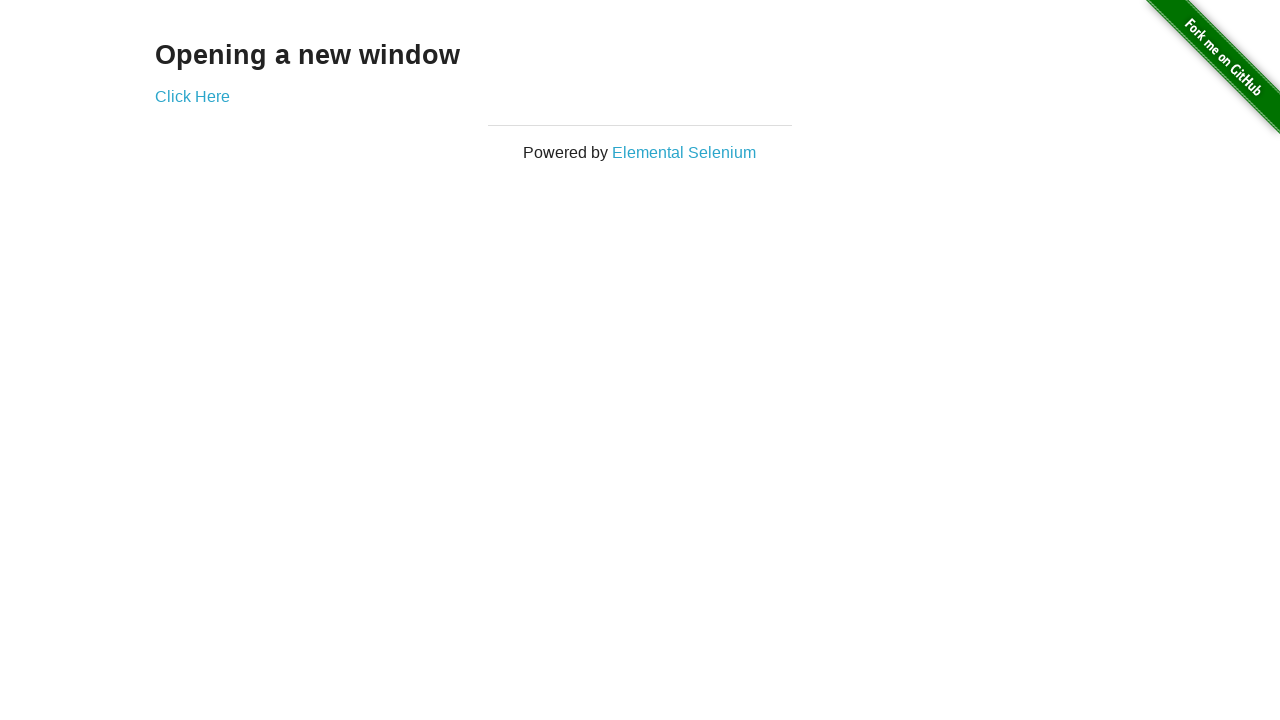

Clicked link to open new window and captured new page reference at (192, 96) on .example a
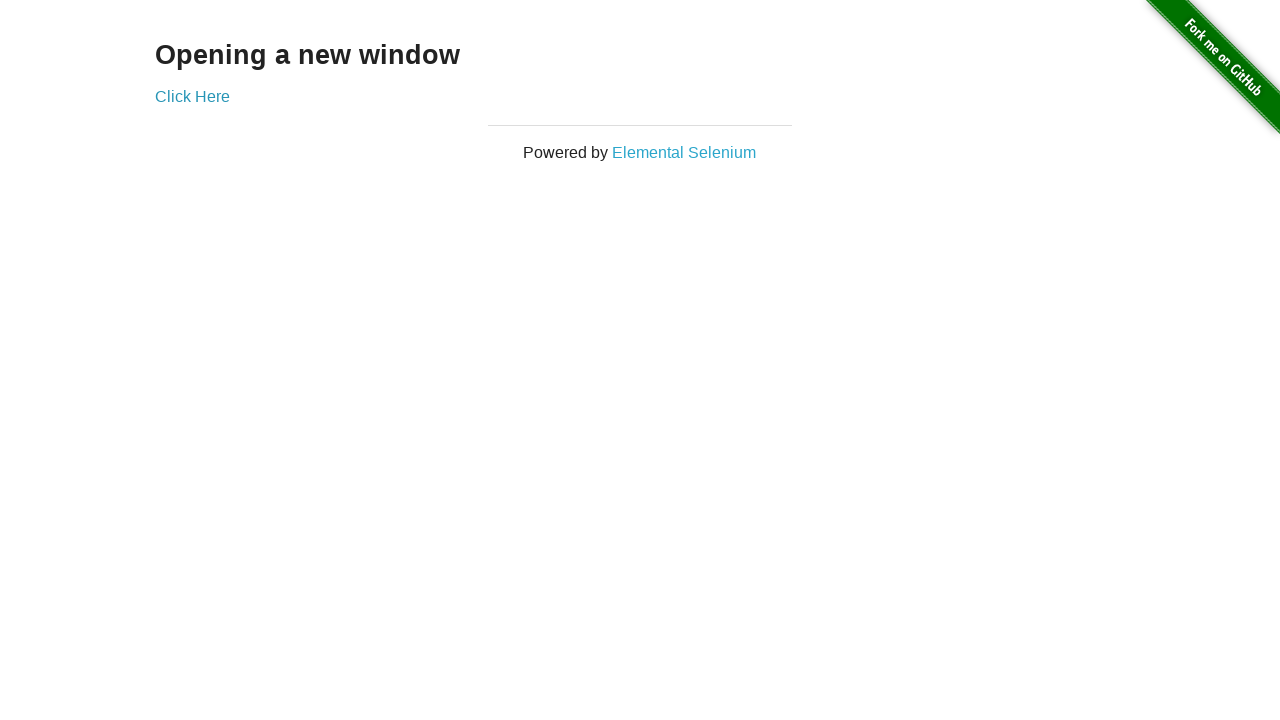

Verified first window title is 'The Internet'
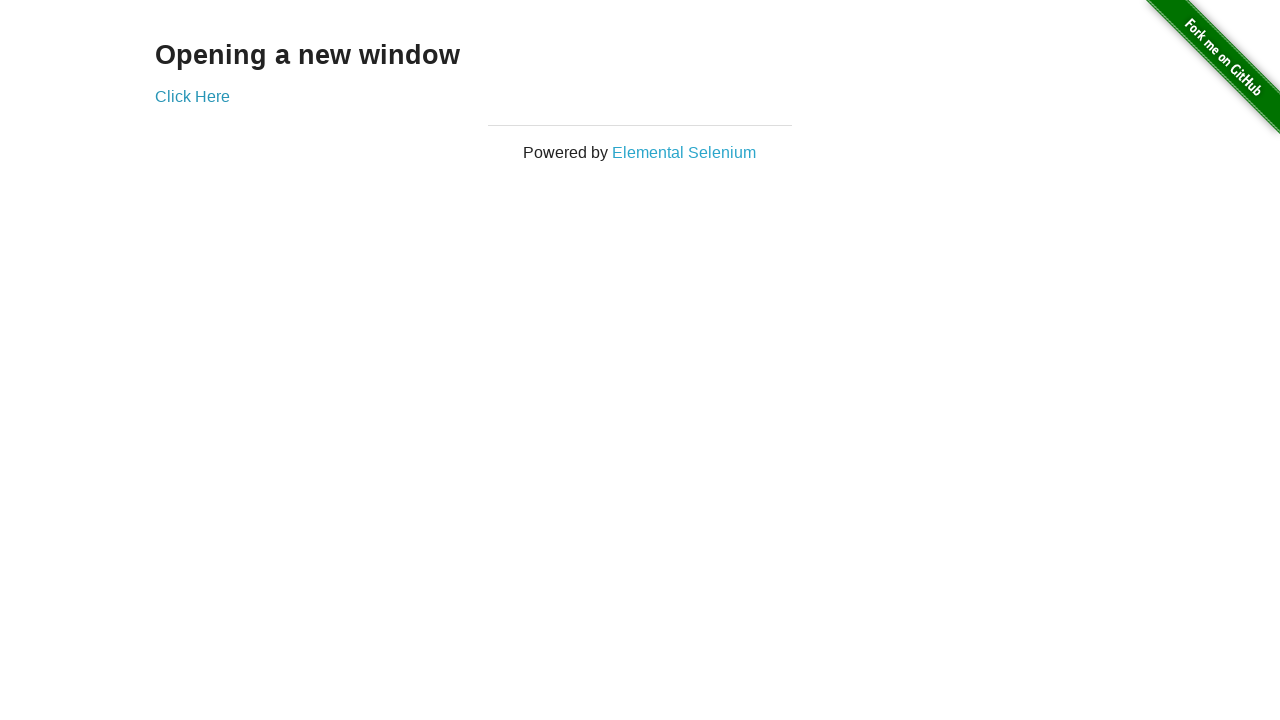

Waited for new window to load
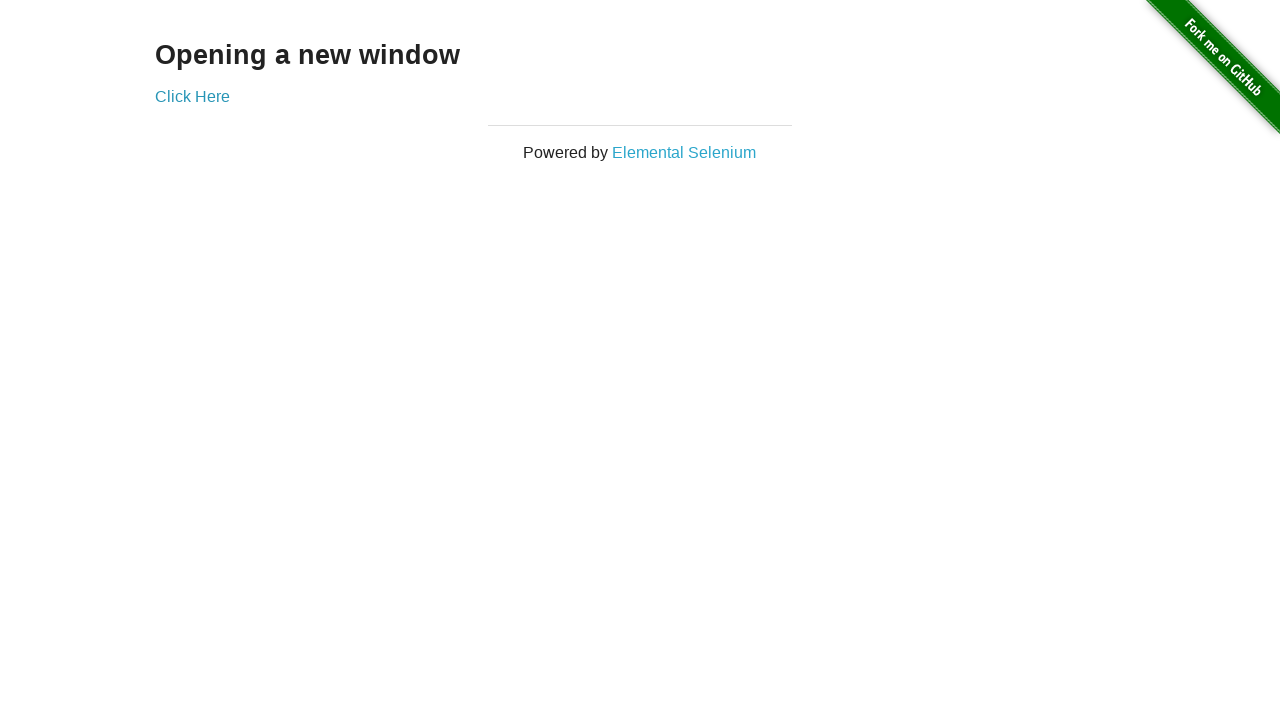

Verified new window title is 'New Window'
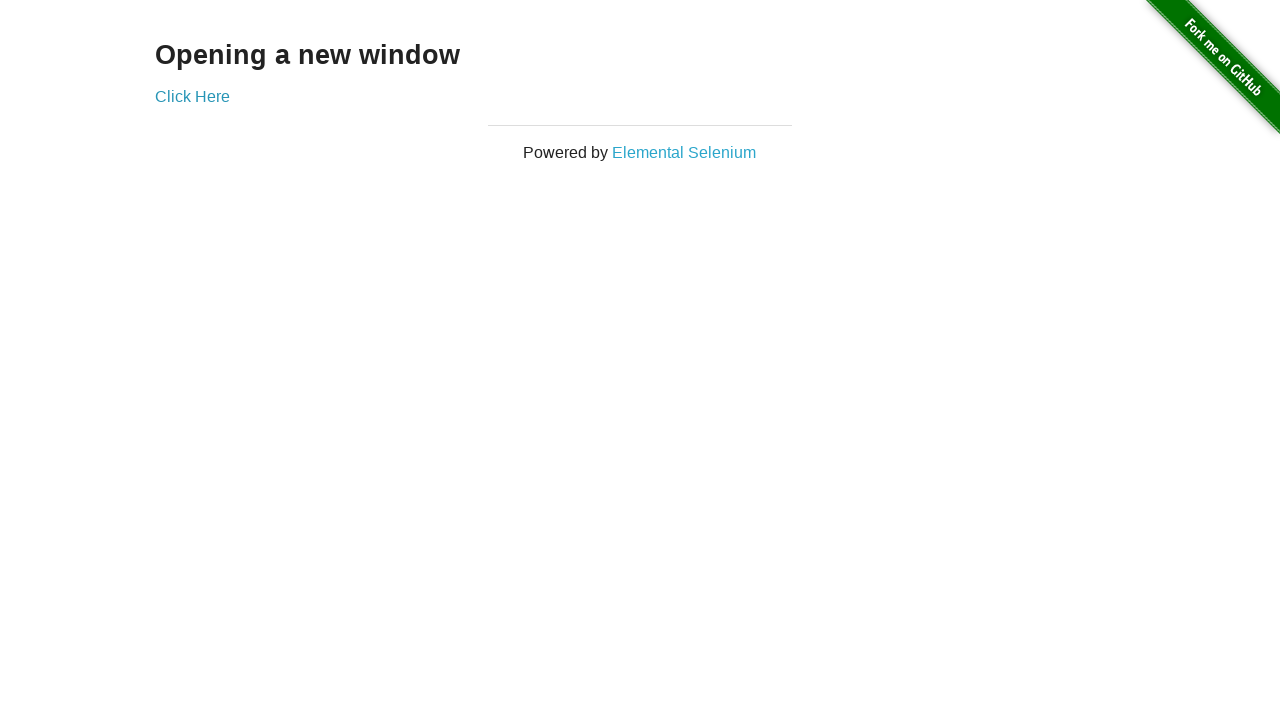

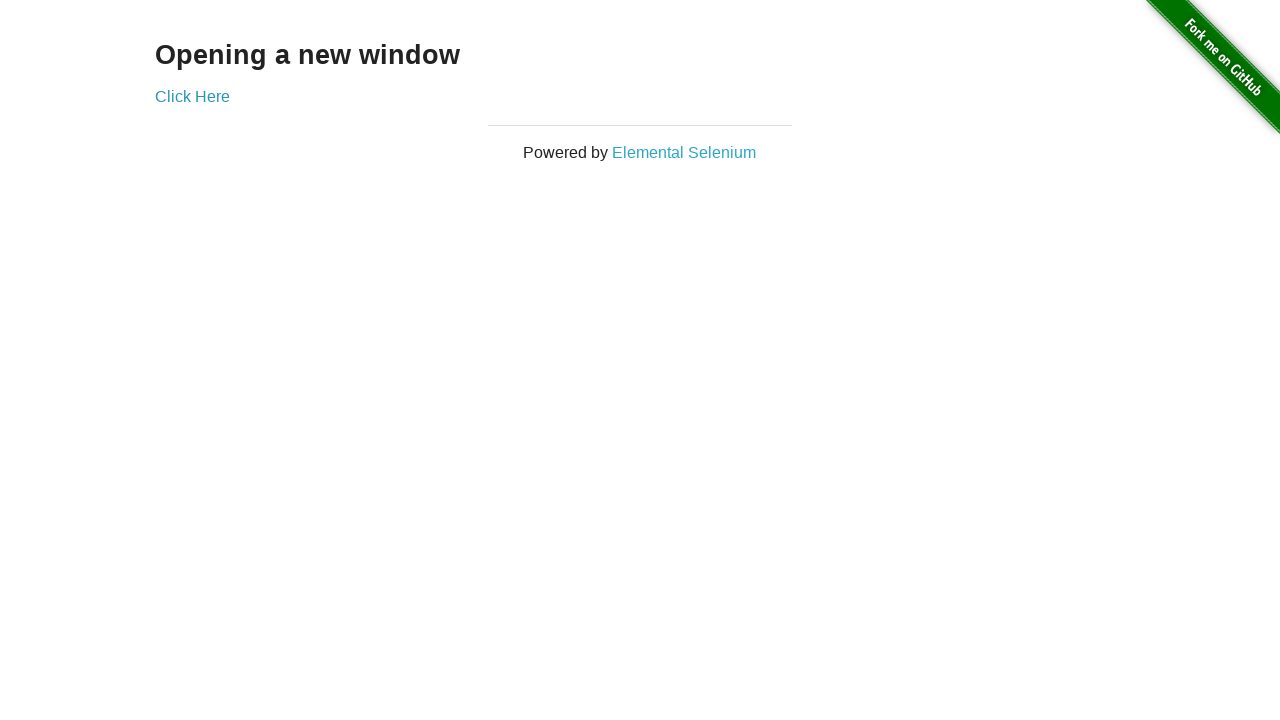